Tests a multi-step form flow by calculating a mathematical value to find a link, clicking it, then filling out a form with personal information (name, last name, city, country) and submitting it.

Starting URL: http://suninjuly.github.io/find_link_text

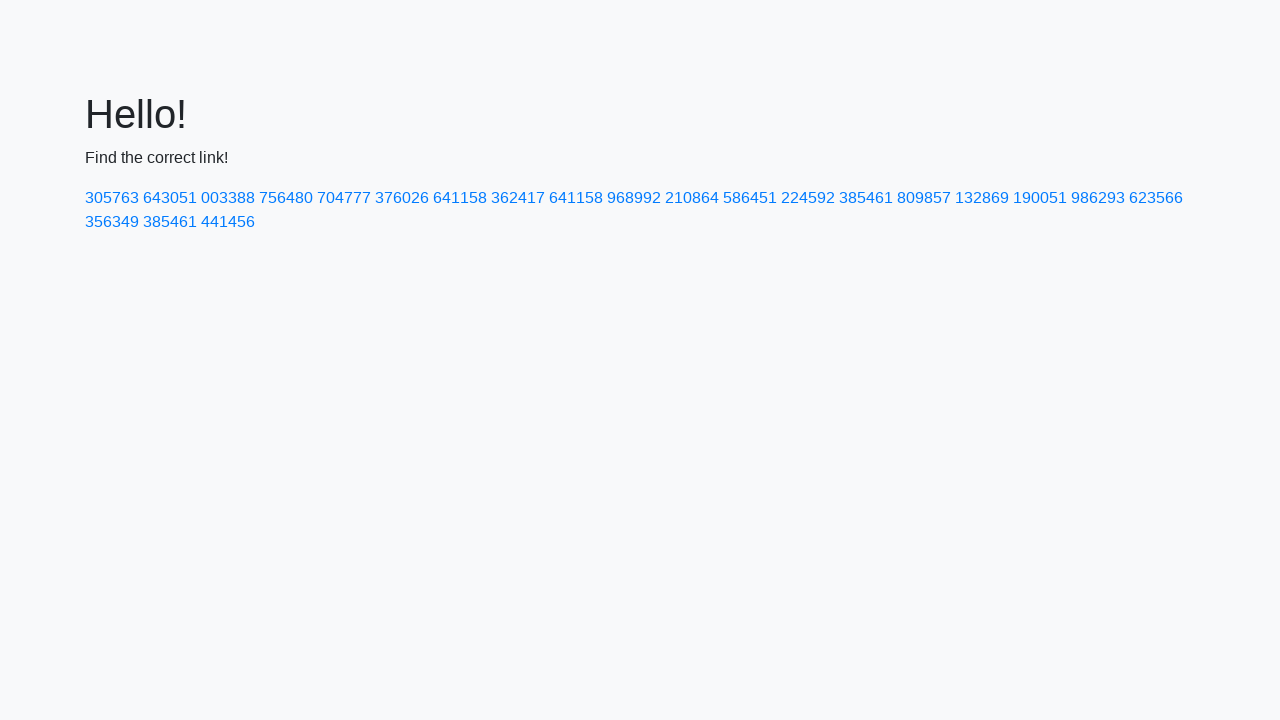

Calculated link text value: 224592
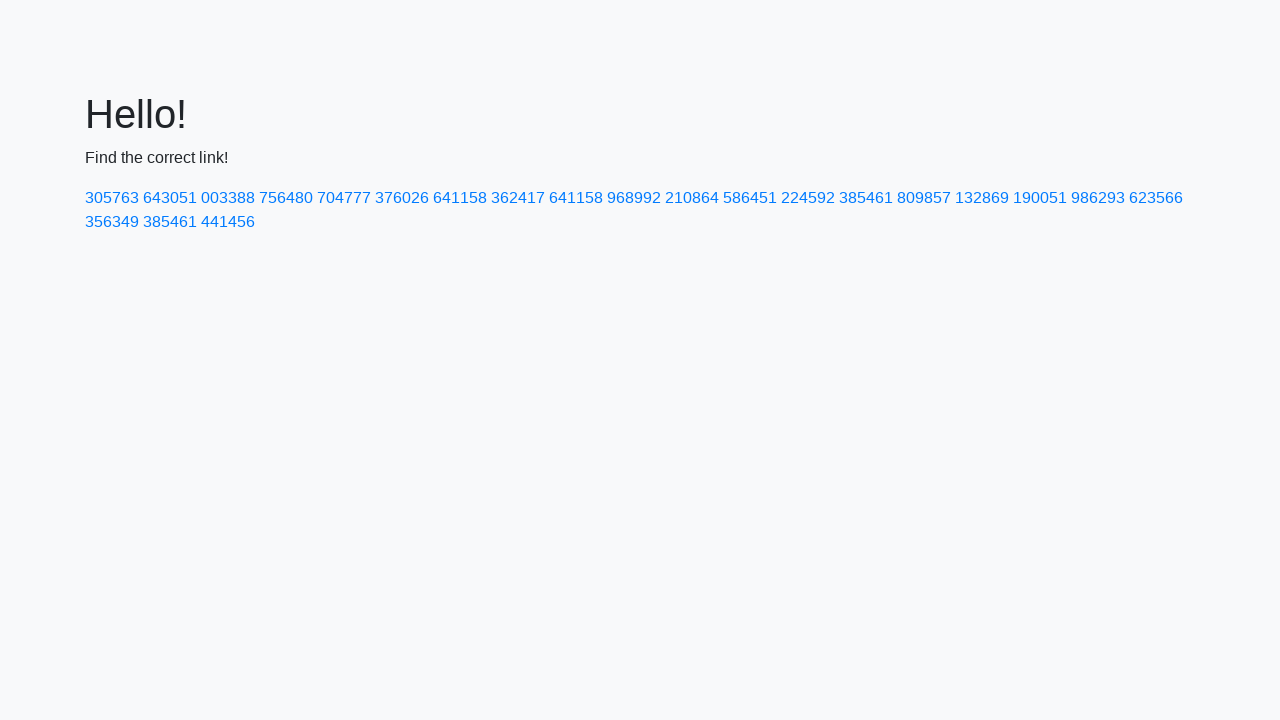

Clicked link with text '224592' at (808, 198) on text=224592
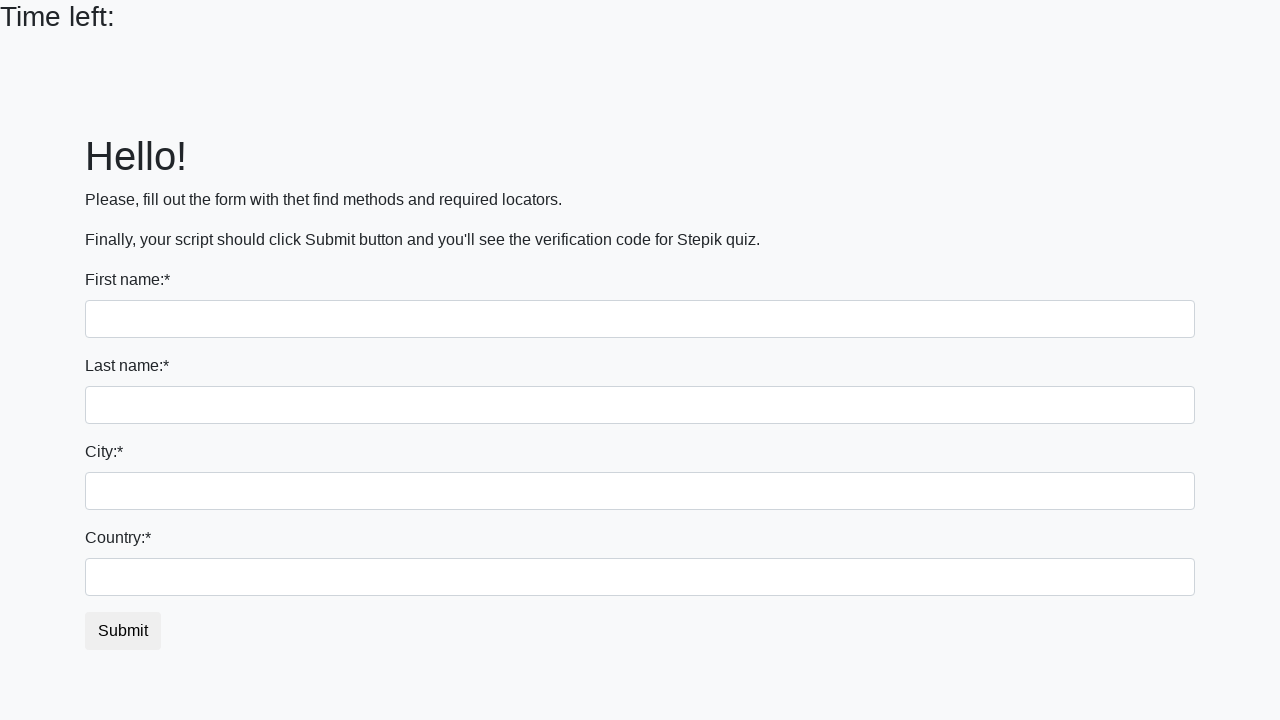

Filled first name field with 'Ivan' on input
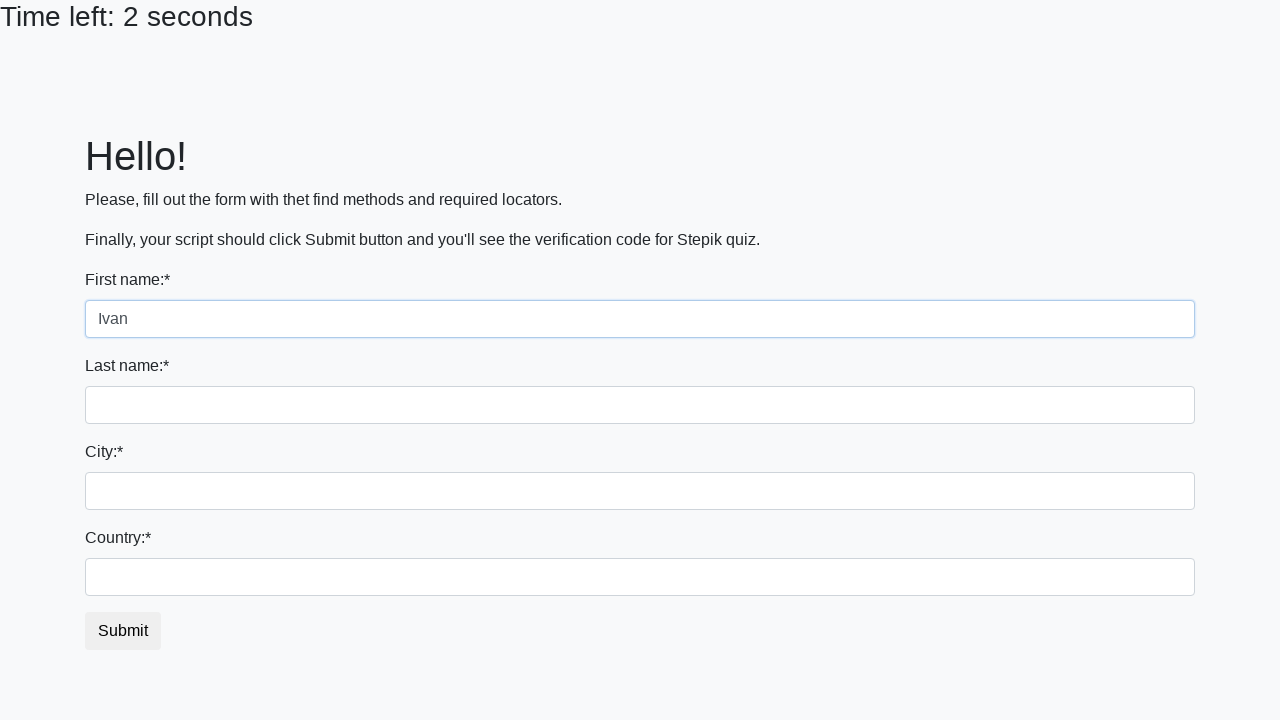

Filled last name field with 'Petrov' on input[name='last_name']
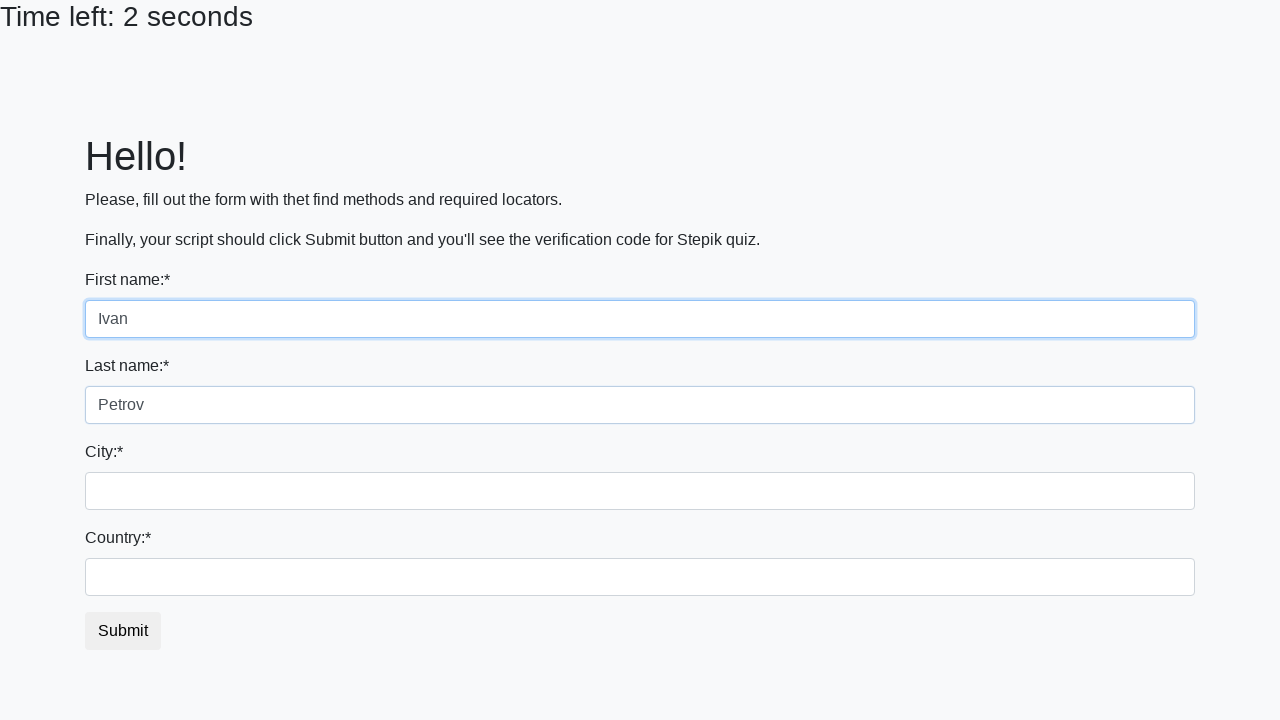

Filled city field with 'Smolensk' on .city
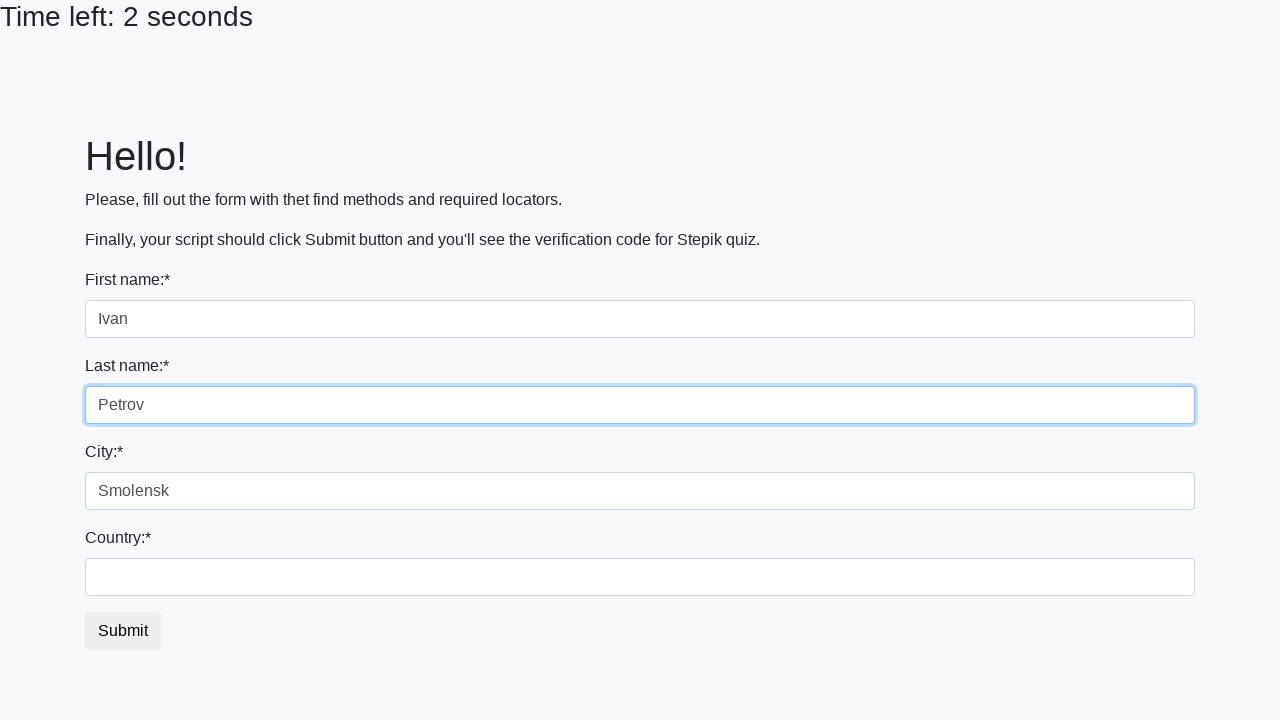

Filled country field with 'Russia' on #country
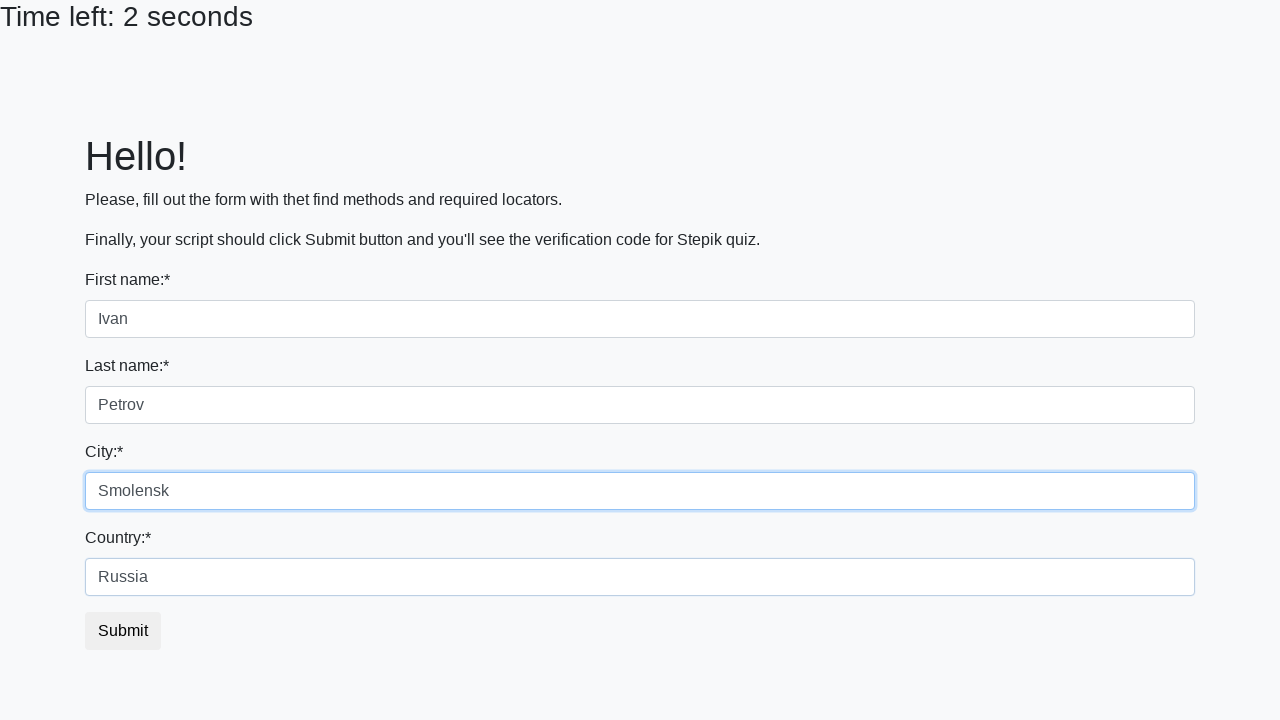

Clicked submit button to complete form submission at (123, 631) on button.btn
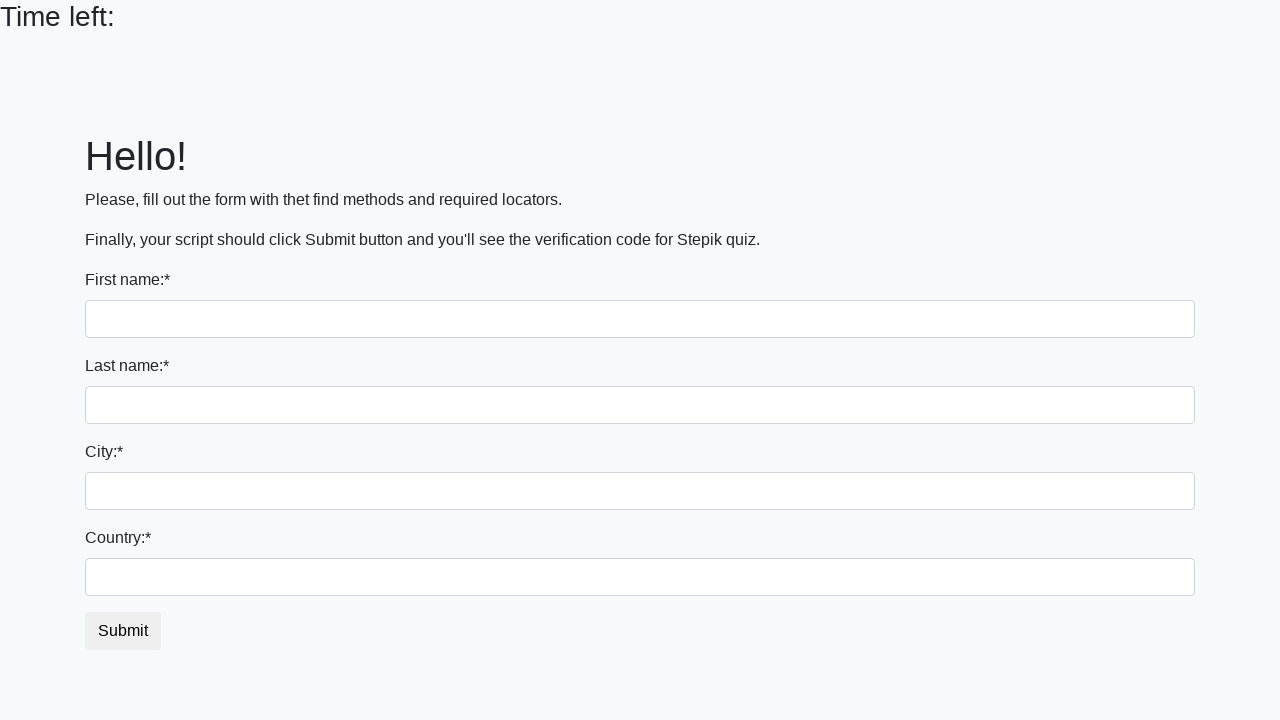

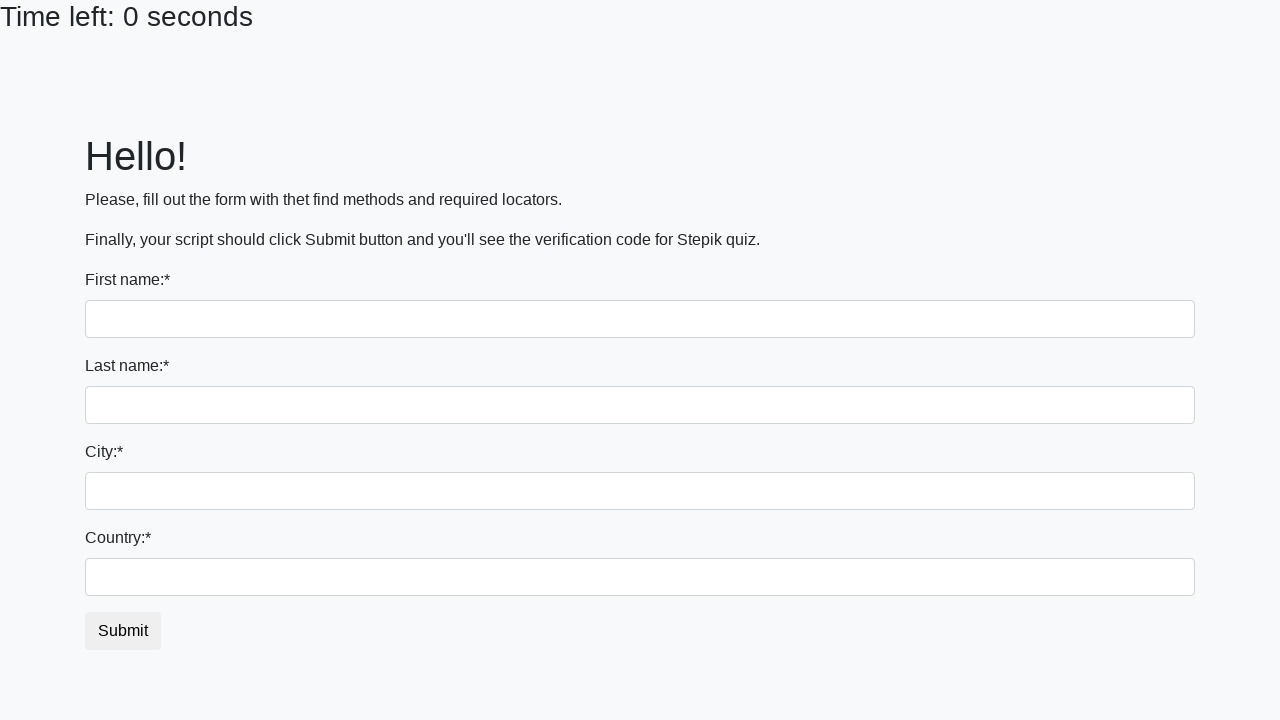